Tests drag-and-drop functionality by dragging an element from source to target on the jQuery UI demo page

Starting URL: https://jqueryui.com/droppable/

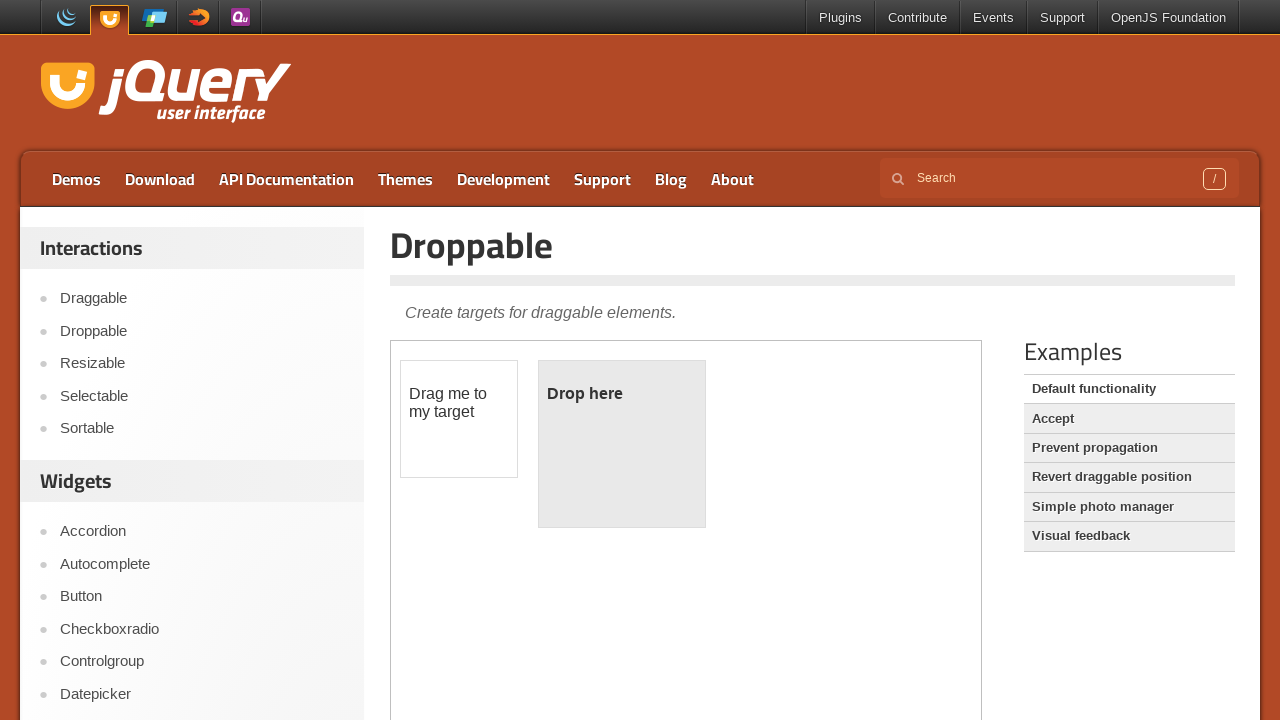

Located the iframe containing the drag-drop demo
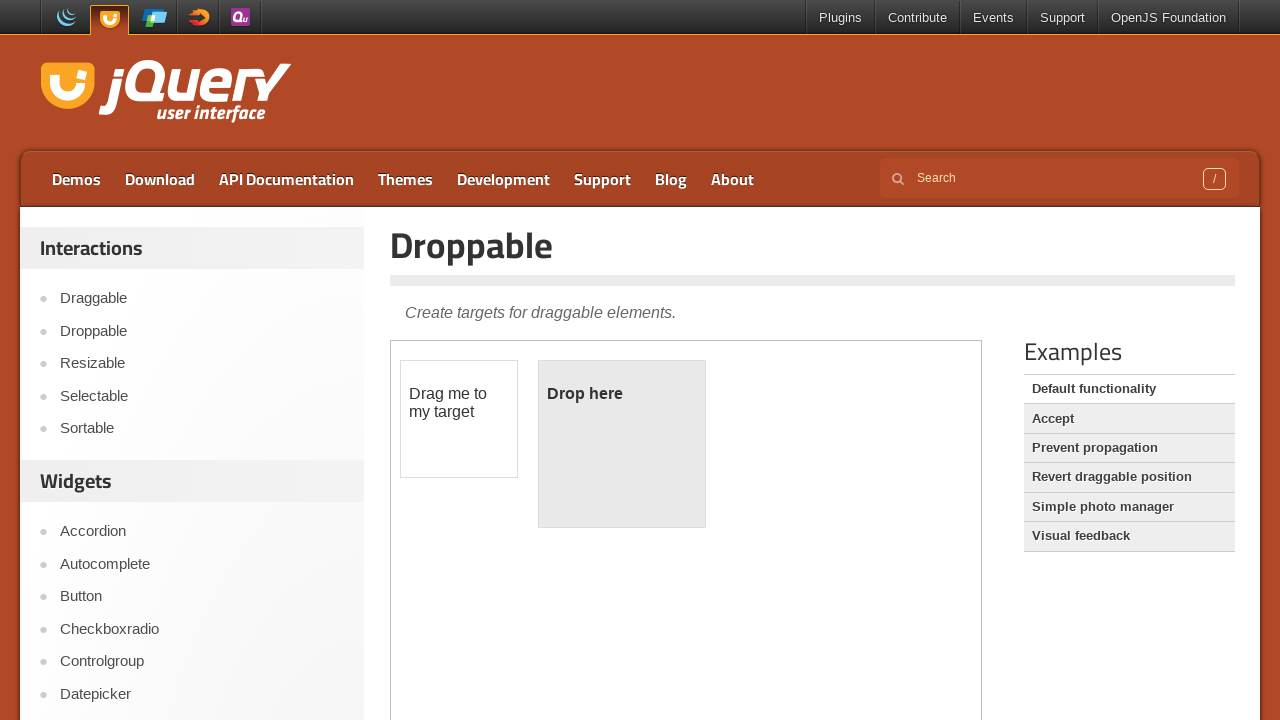

Located the draggable element
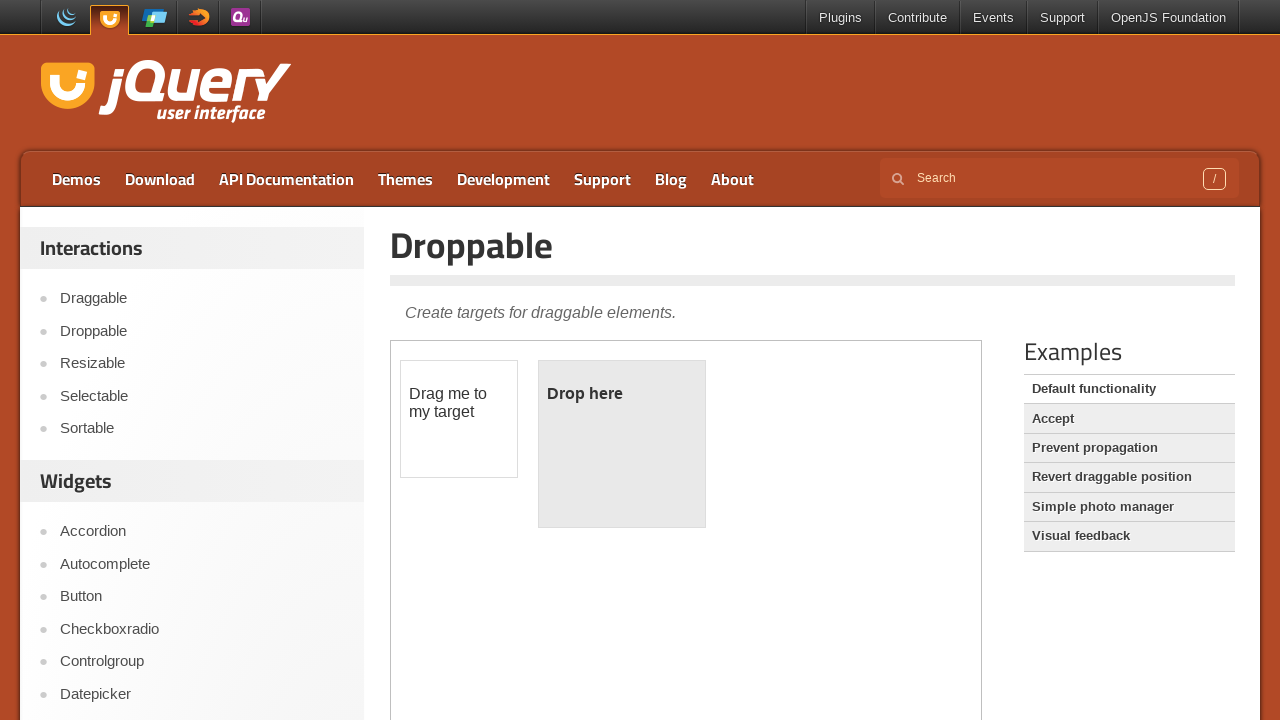

Located the droppable target element
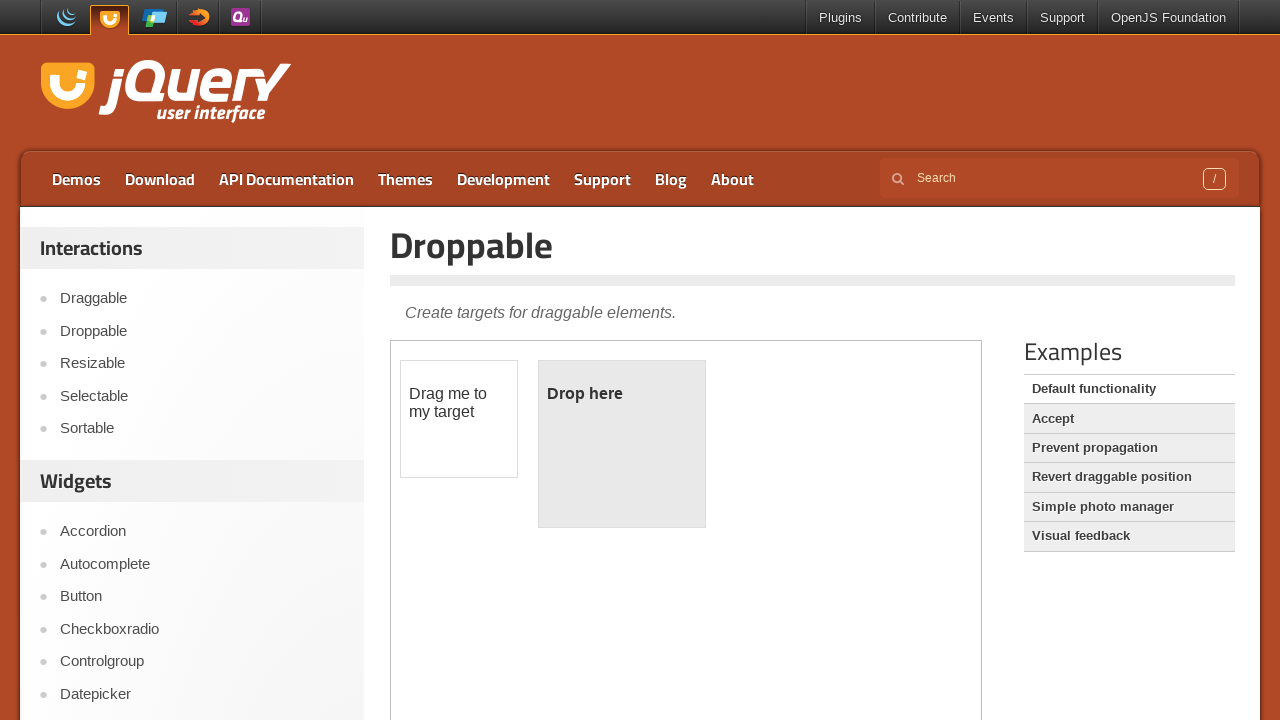

Dragged the draggable element to the droppable target at (622, 444)
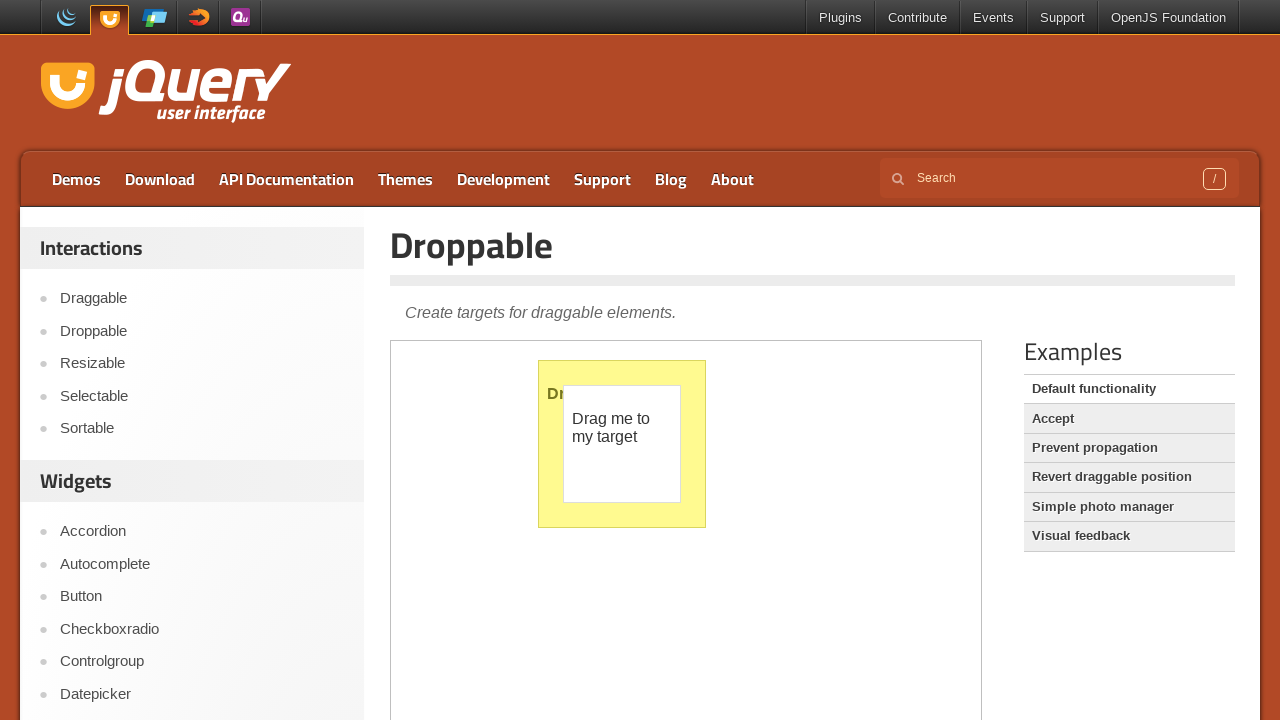

Retrieved text content from droppable element to verify drop was successful
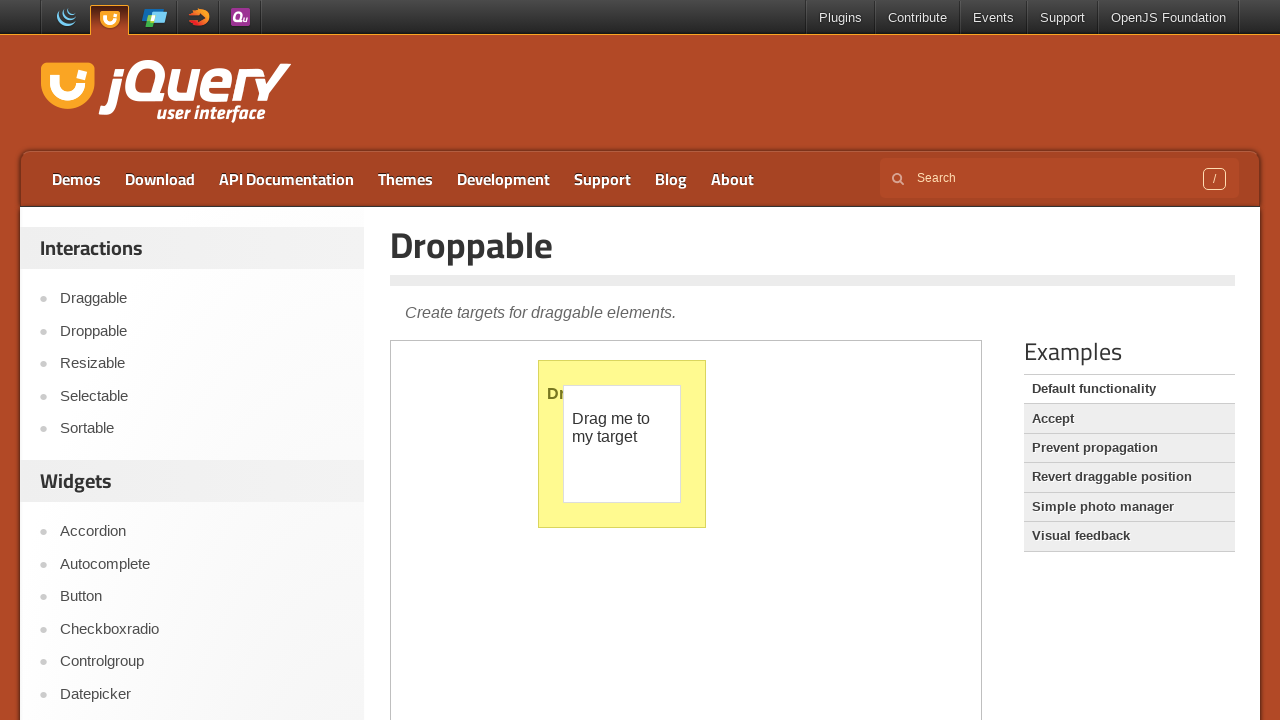

Verified drop result: 
	Dropped!

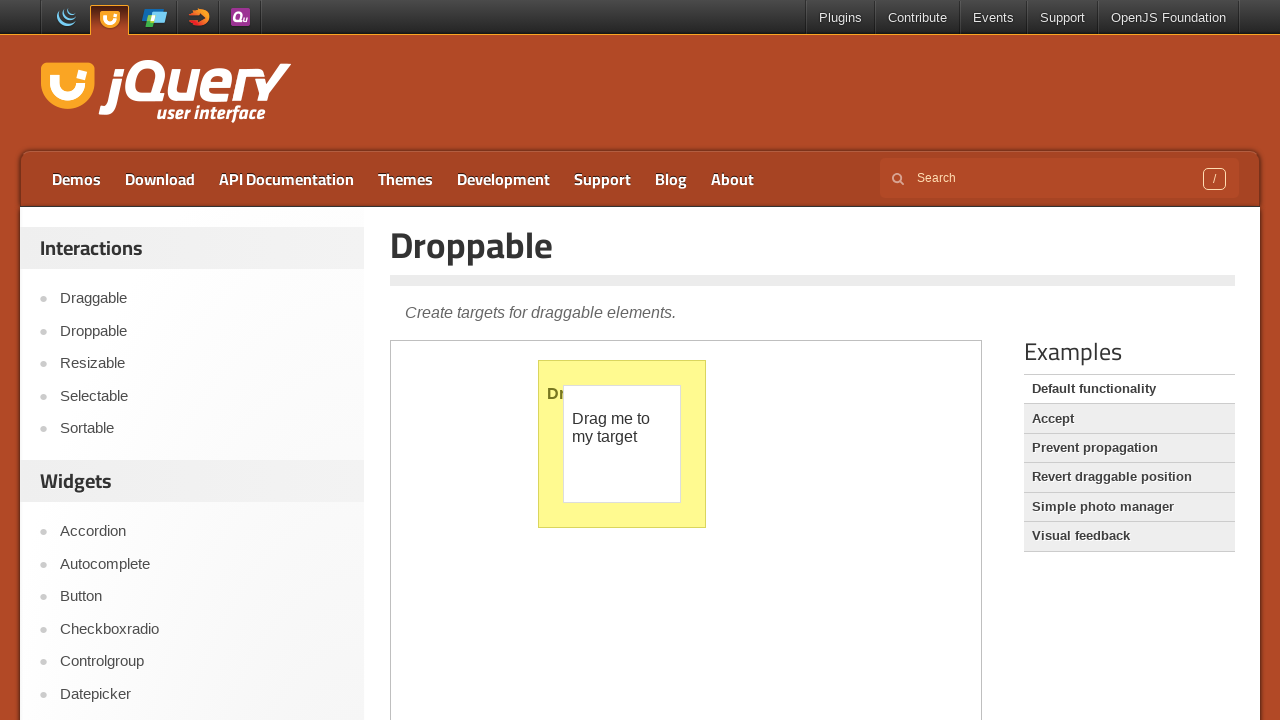

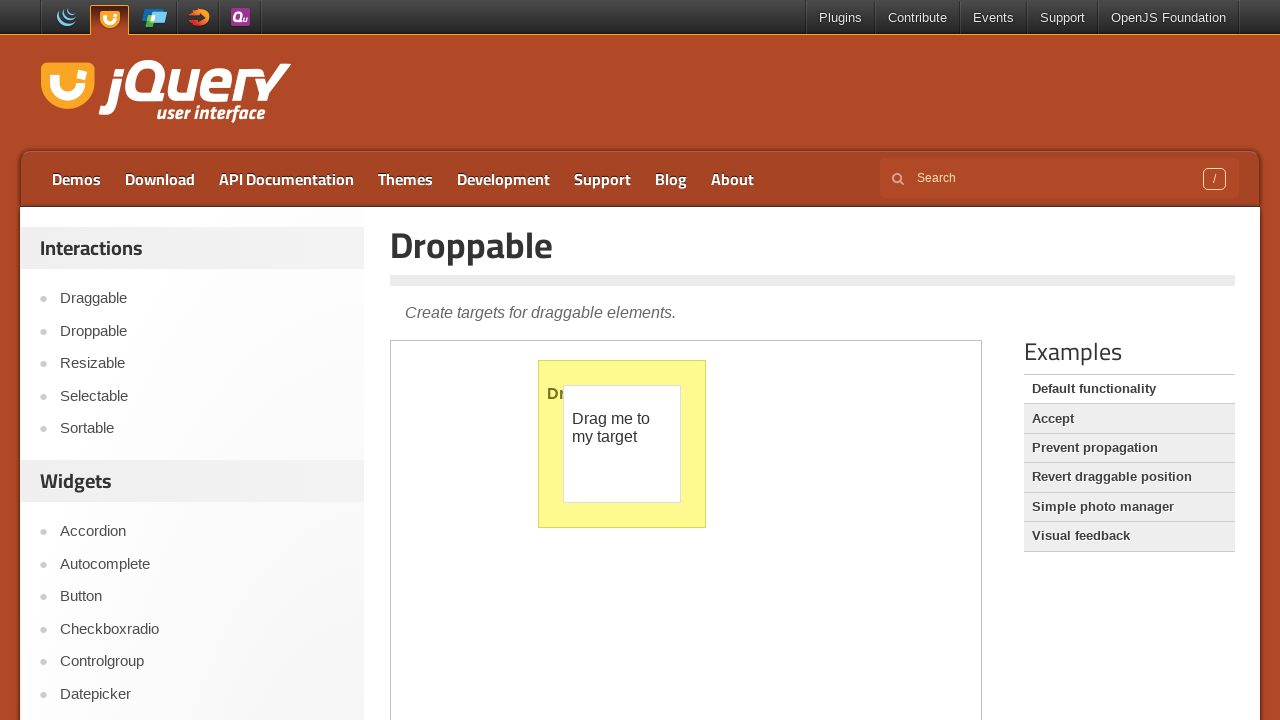